Tests the employee manager application by adding three employees through a form, entering their name, phone number, and title for each employee.

Starting URL: https://devmountain-qa.github.io/employee-manager/1.2_Version/index.html

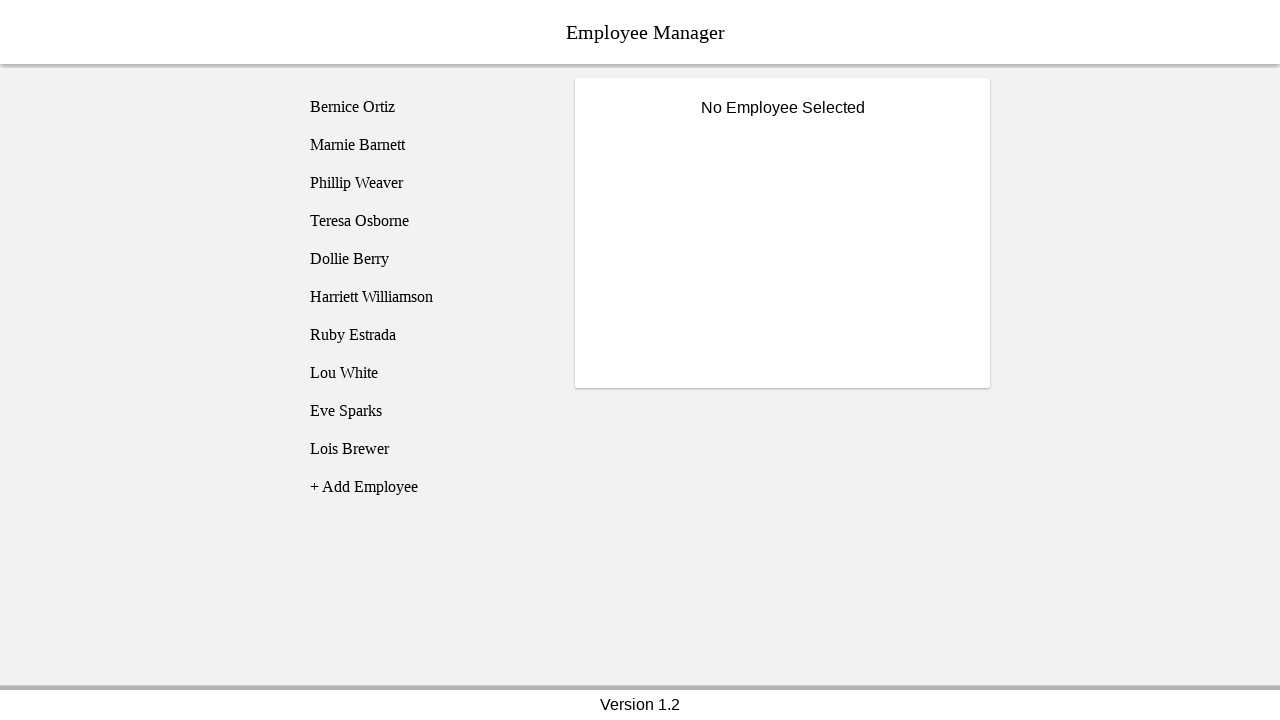

Navigated to employee manager application
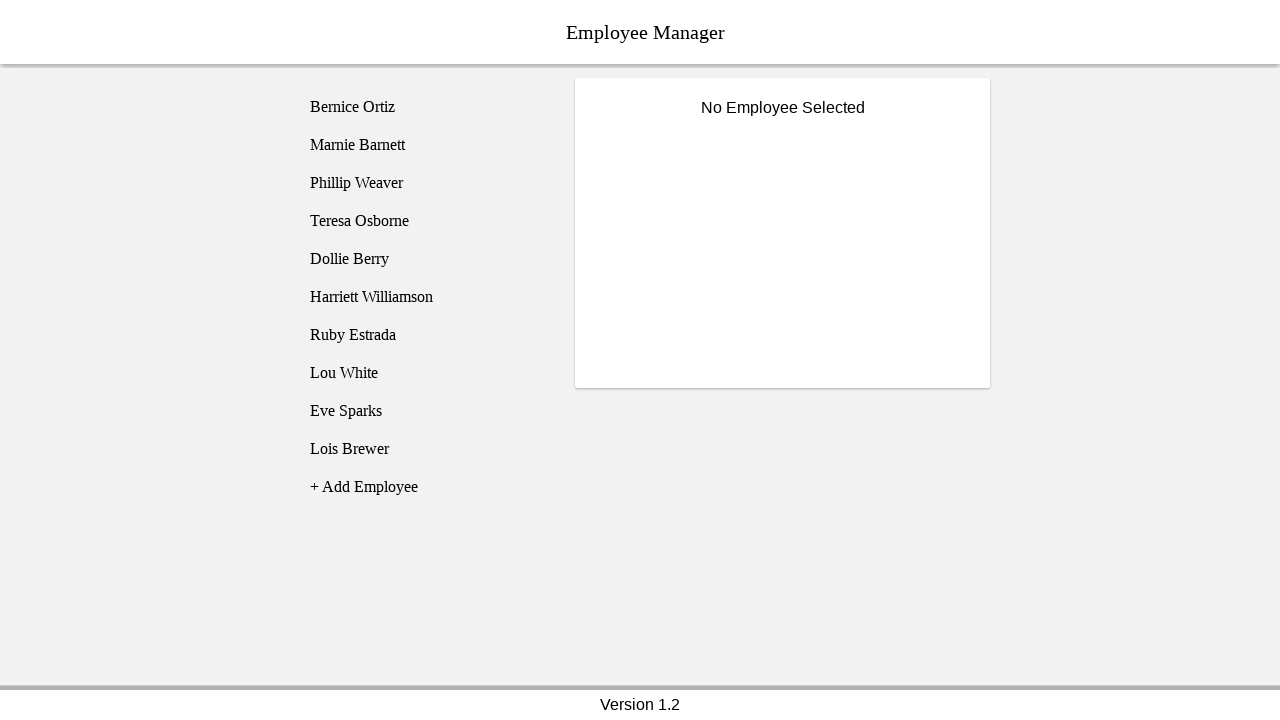

Clicked add employee button at (425, 487) on [name='addEmployee']
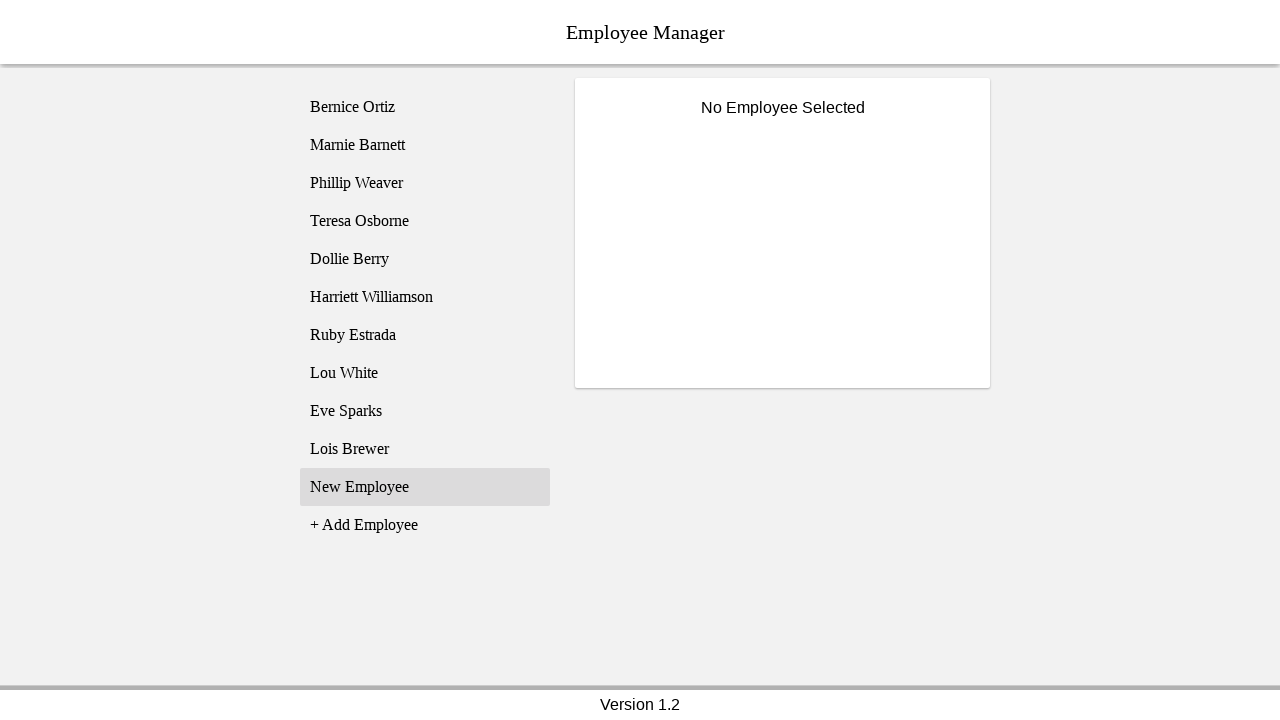

Selected 'New Employee' option at (425, 487) on xpath=//li[text()='New Employee']
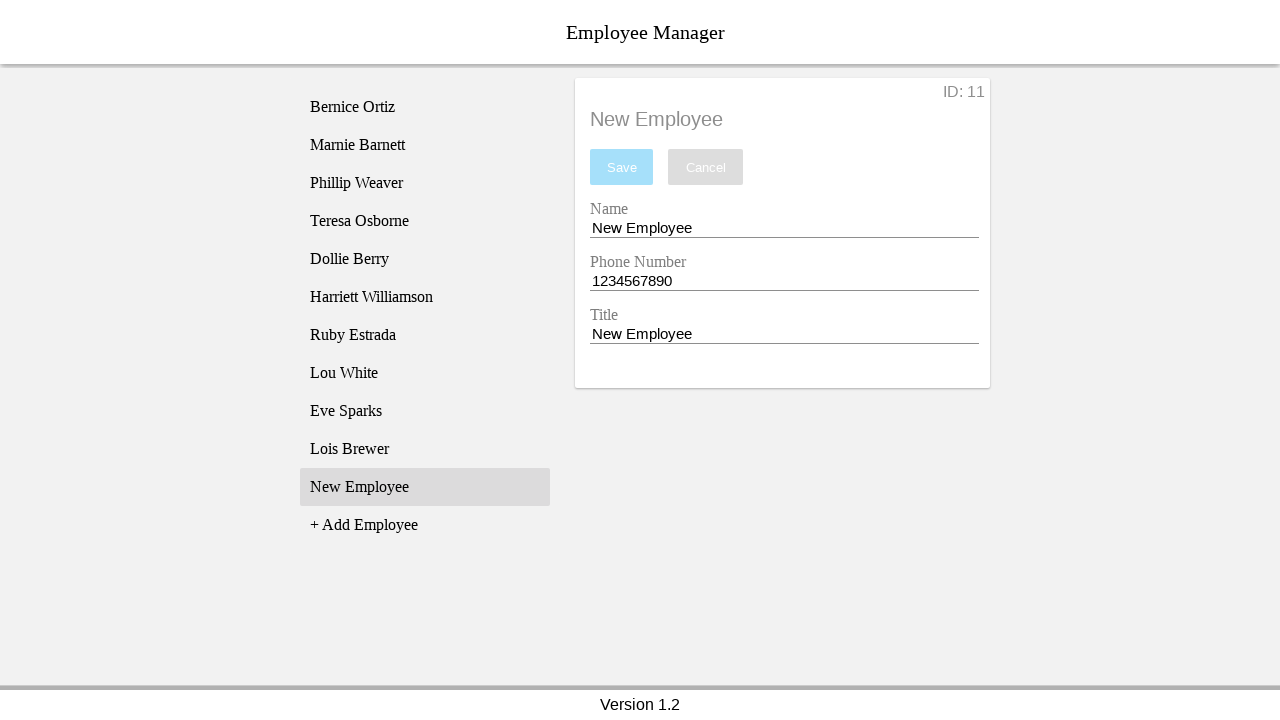

Entered employee name: Kate Miller on [name='nameEntry']
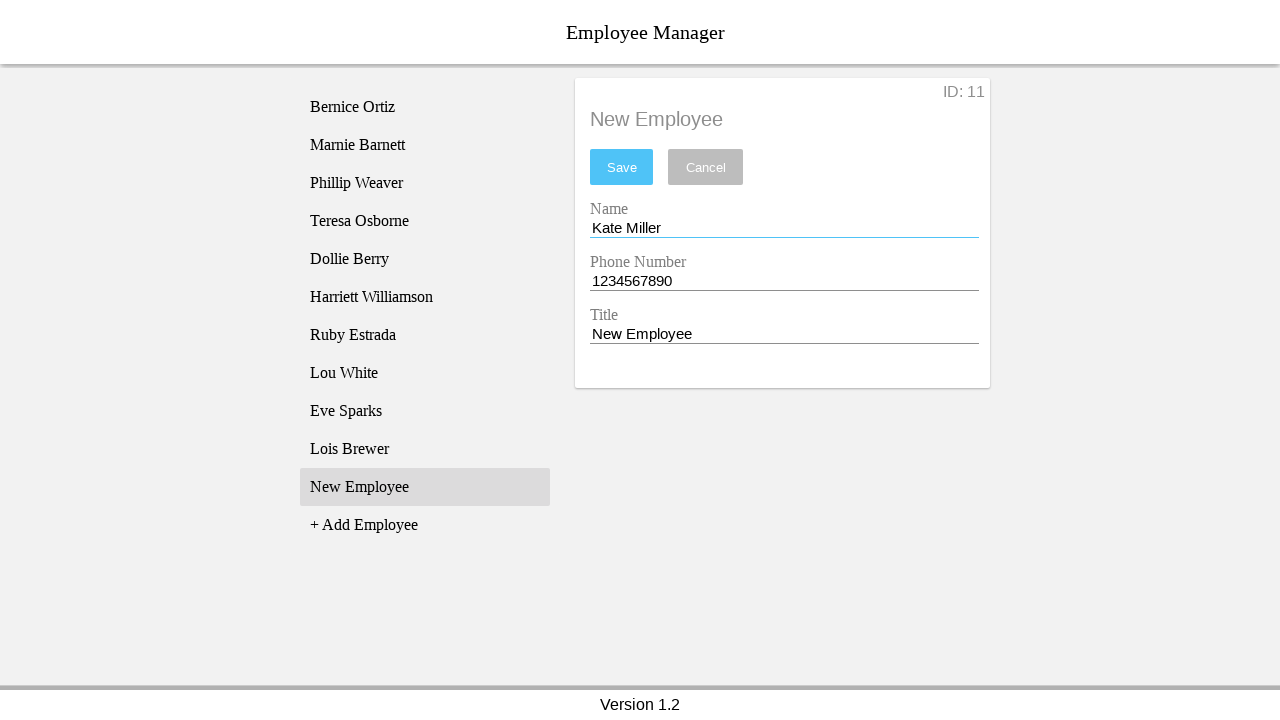

Entered employee phone: 2680984136 on [name='phoneEntry']
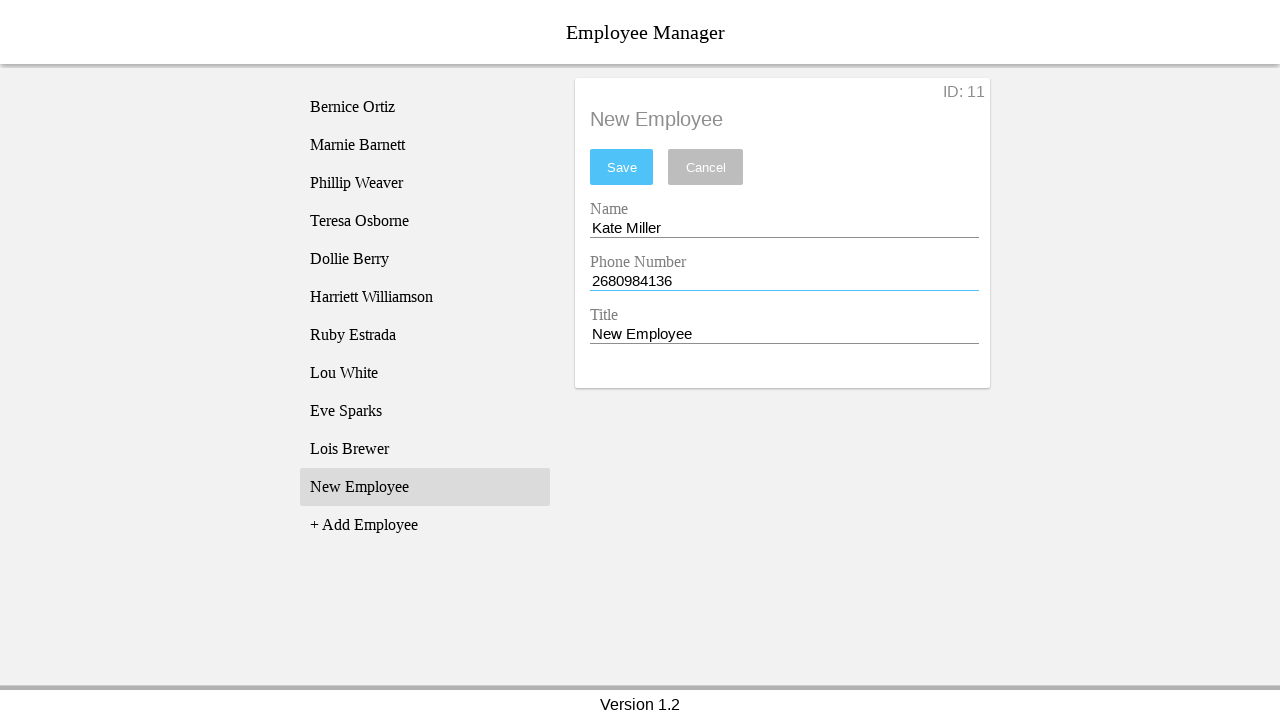

Entered employee title: Sales Representative on [name='titleEntry']
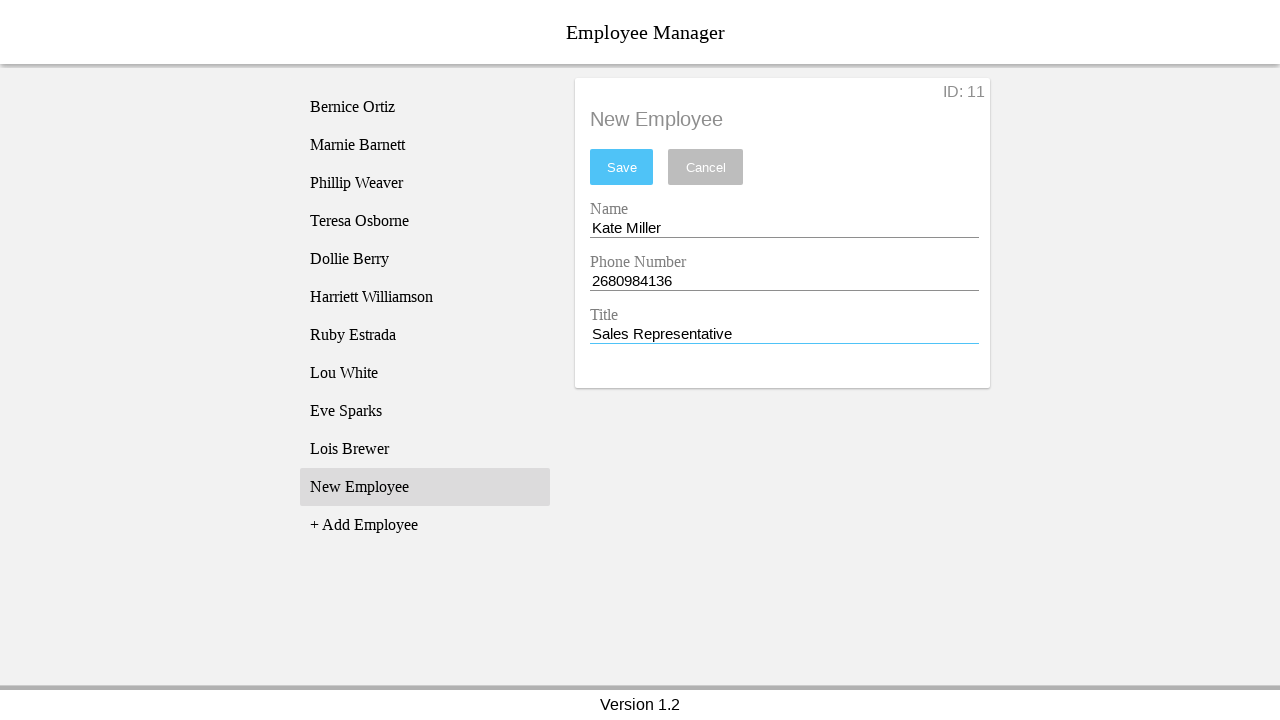

Clicked save button to add employee at (622, 167) on #saveBtn
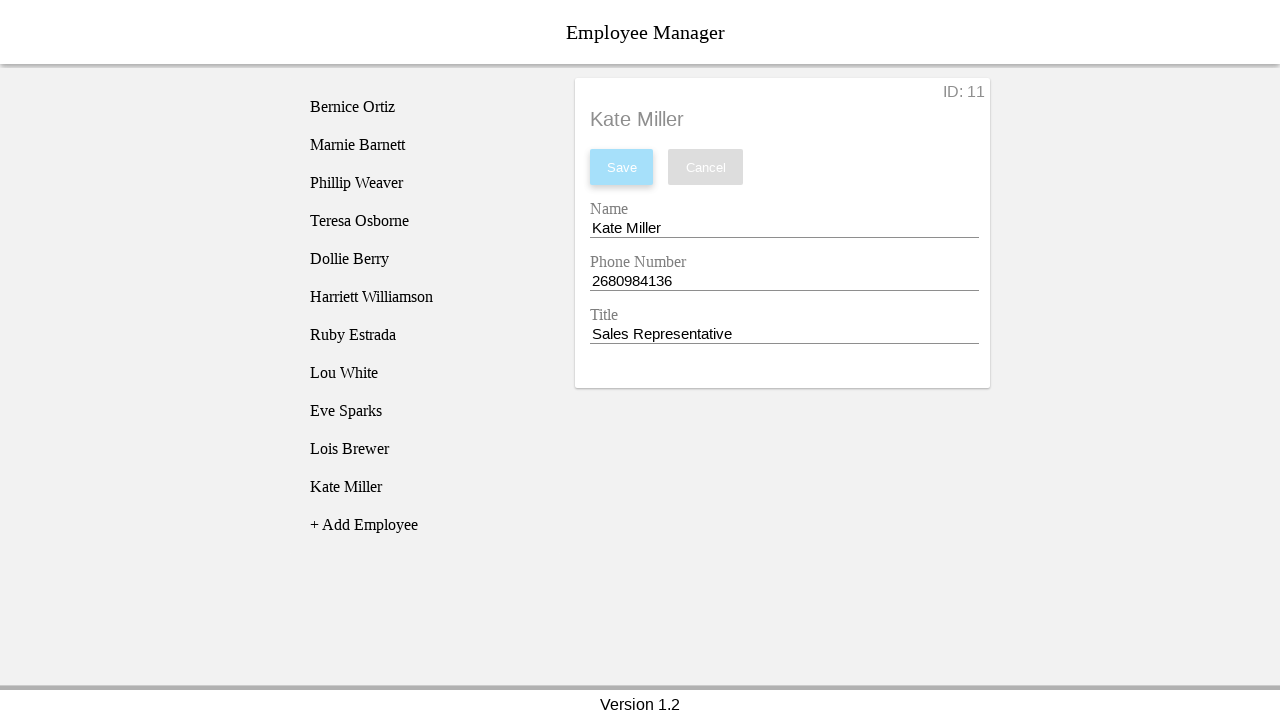

Clicked add employee button at (425, 525) on [name='addEmployee']
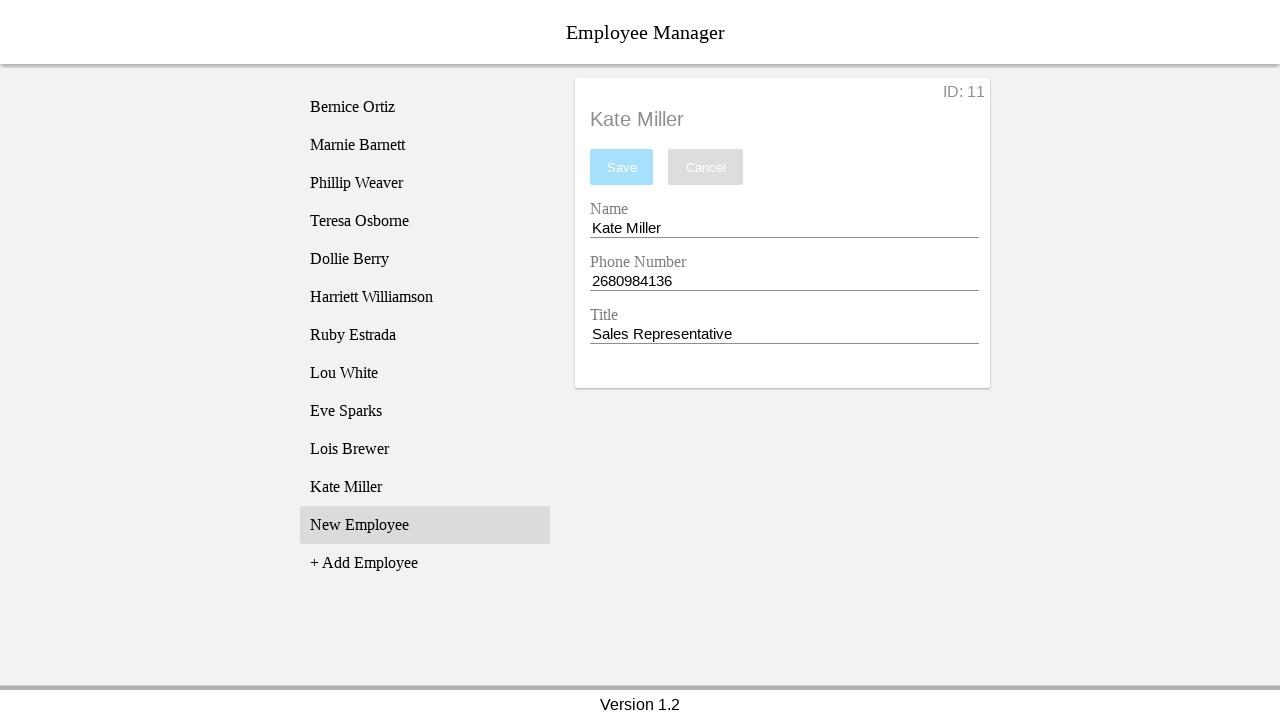

Selected 'New Employee' option at (425, 525) on xpath=//li[text()='New Employee']
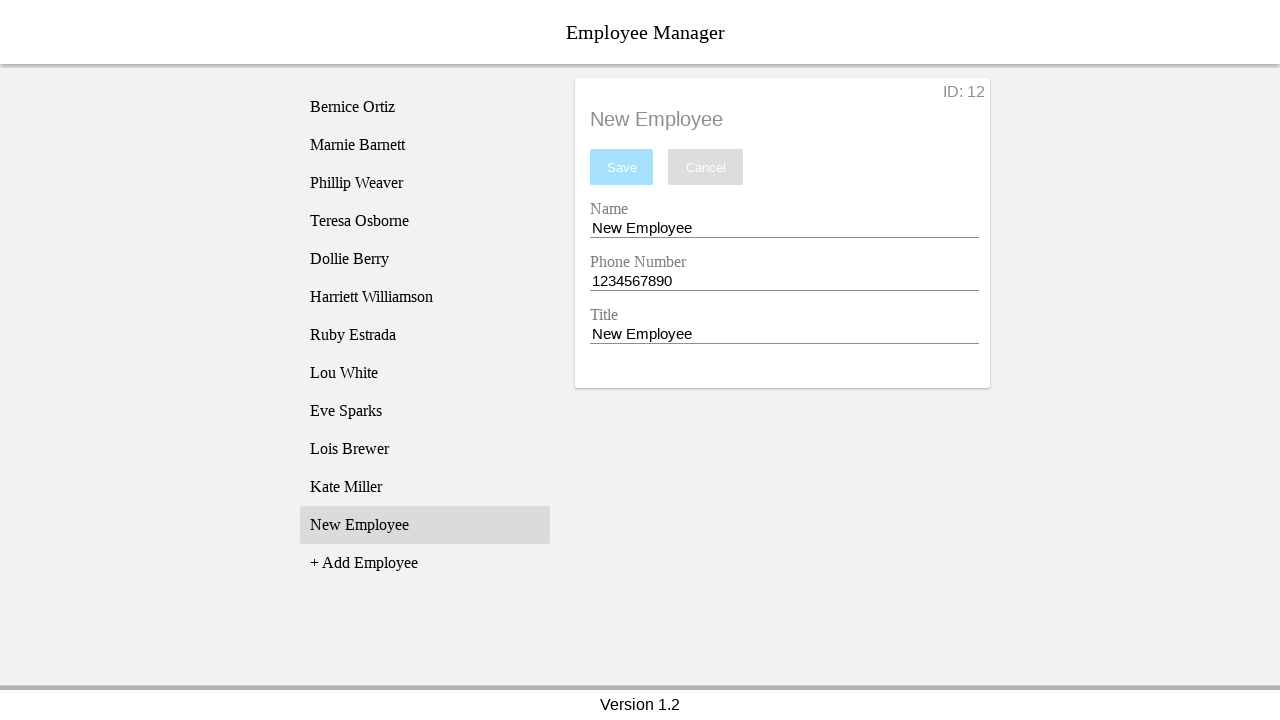

Entered employee name: Mark Jones on [name='nameEntry']
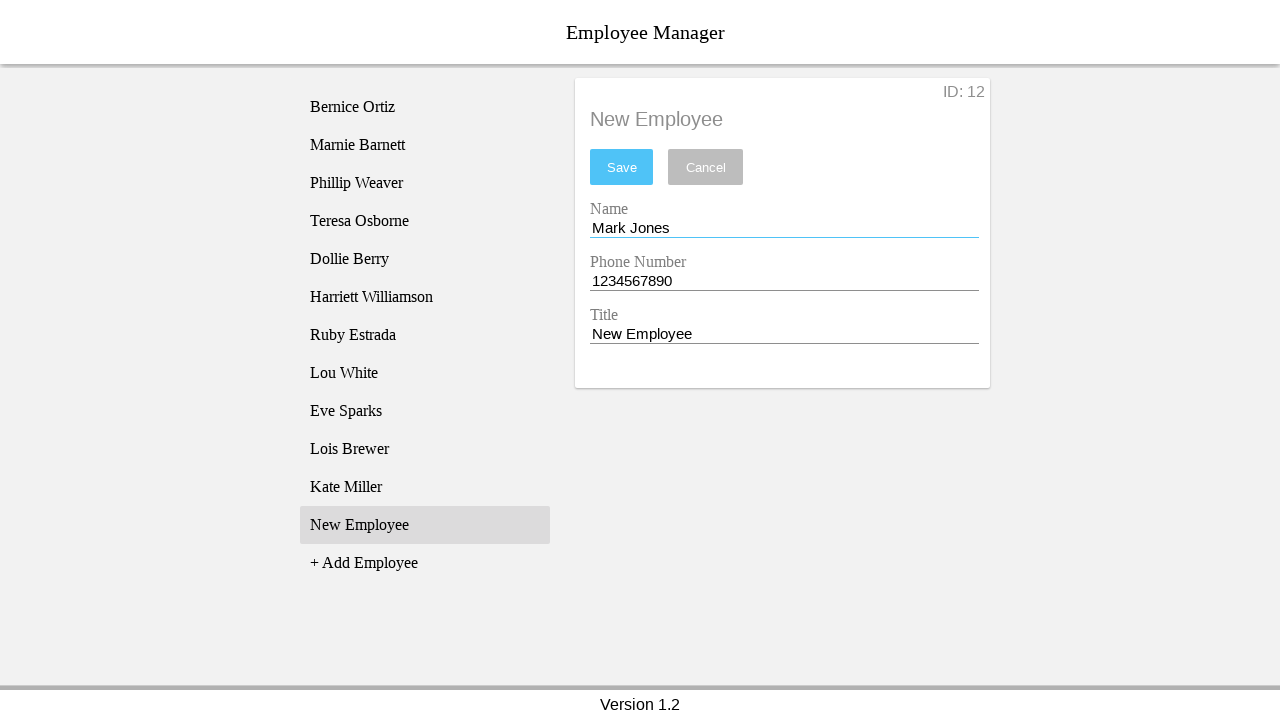

Entered employee phone: 7651097235 on [name='phoneEntry']
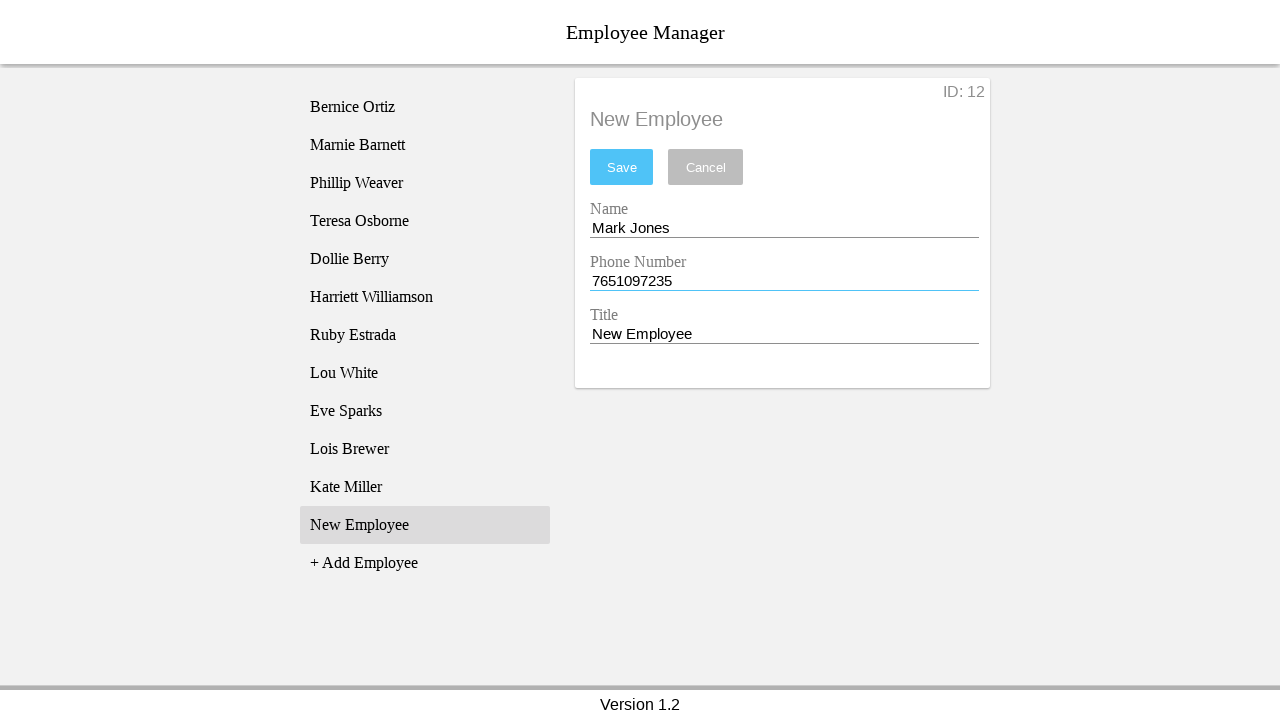

Entered employee title: Customer Support on [name='titleEntry']
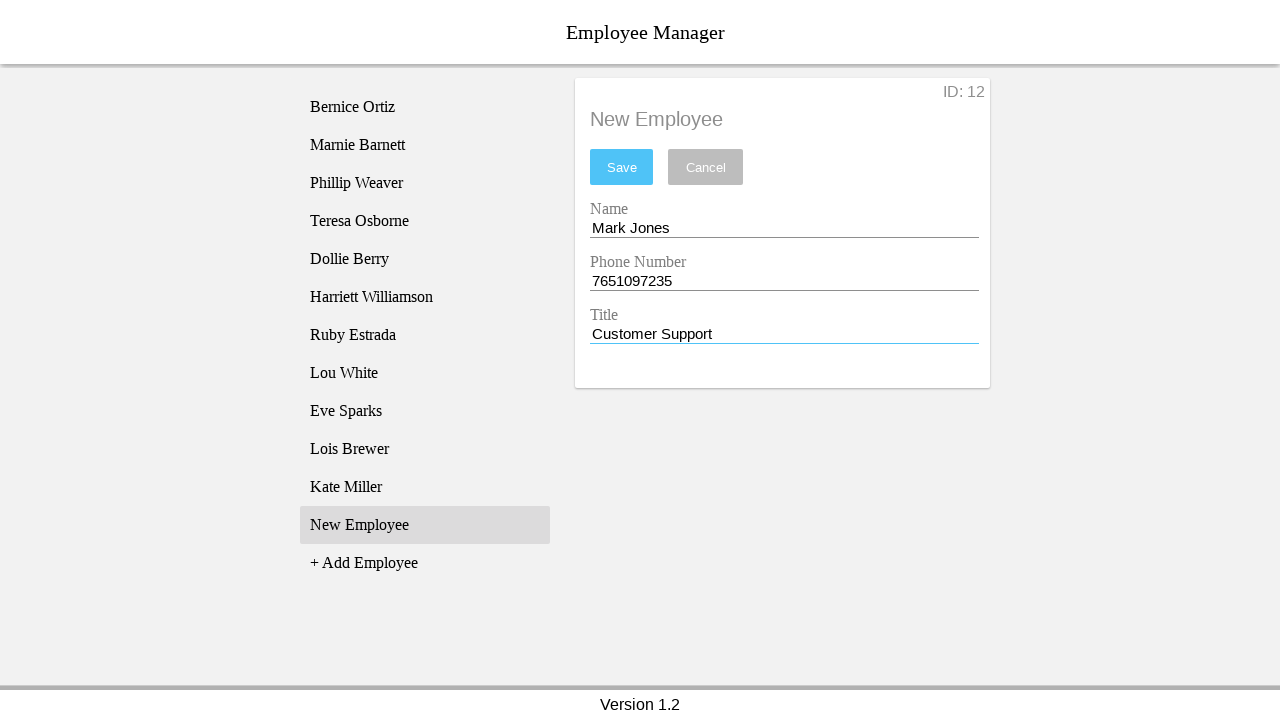

Clicked save button to add employee at (622, 167) on #saveBtn
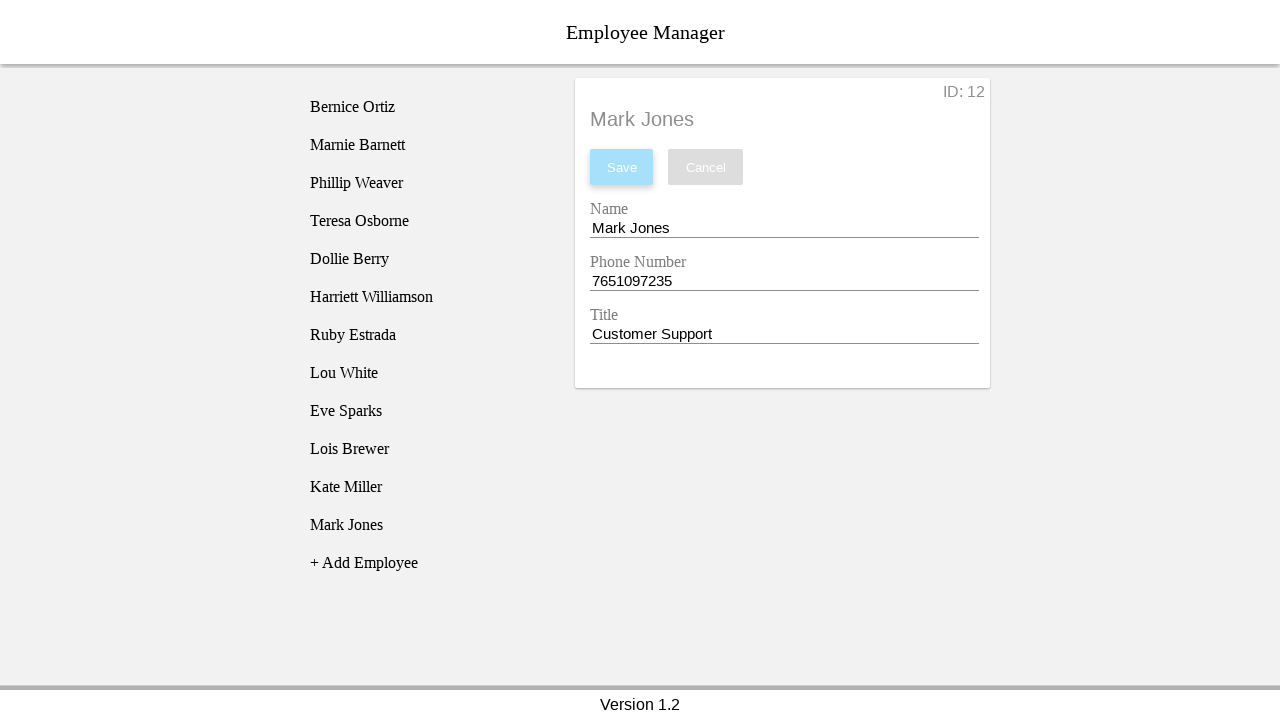

Clicked add employee button at (425, 563) on [name='addEmployee']
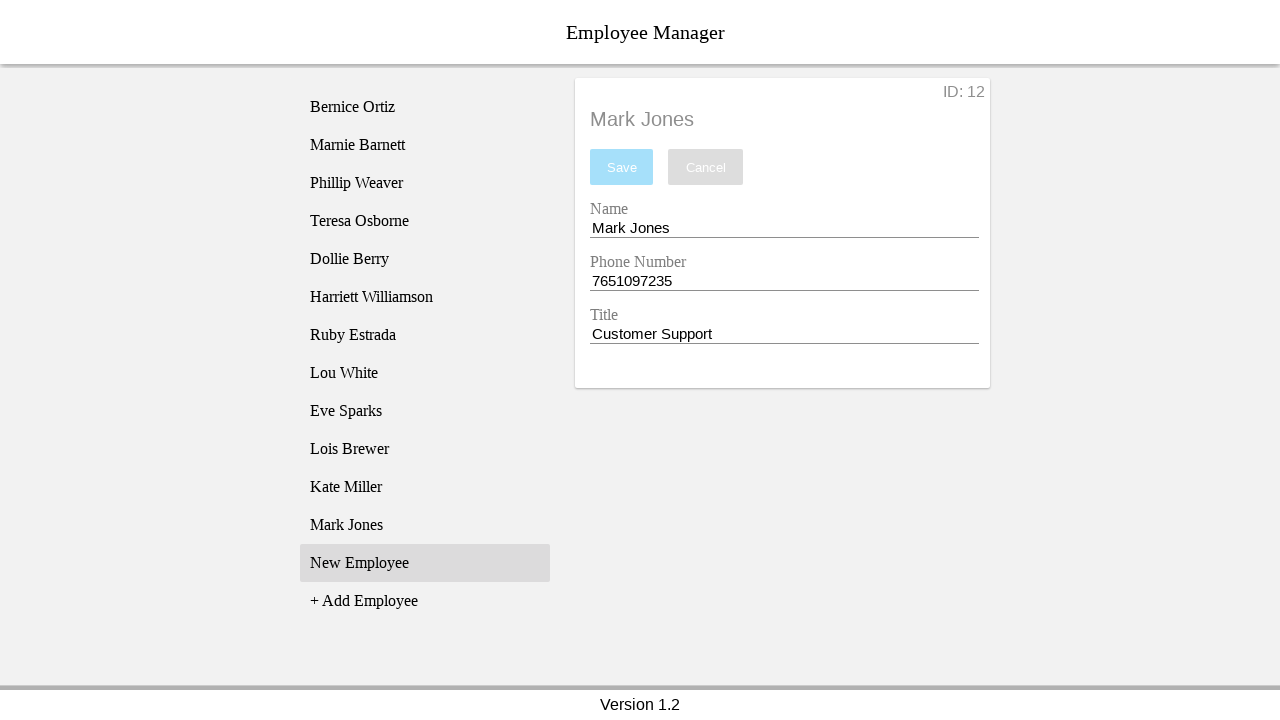

Selected 'New Employee' option at (425, 563) on xpath=//li[text()='New Employee']
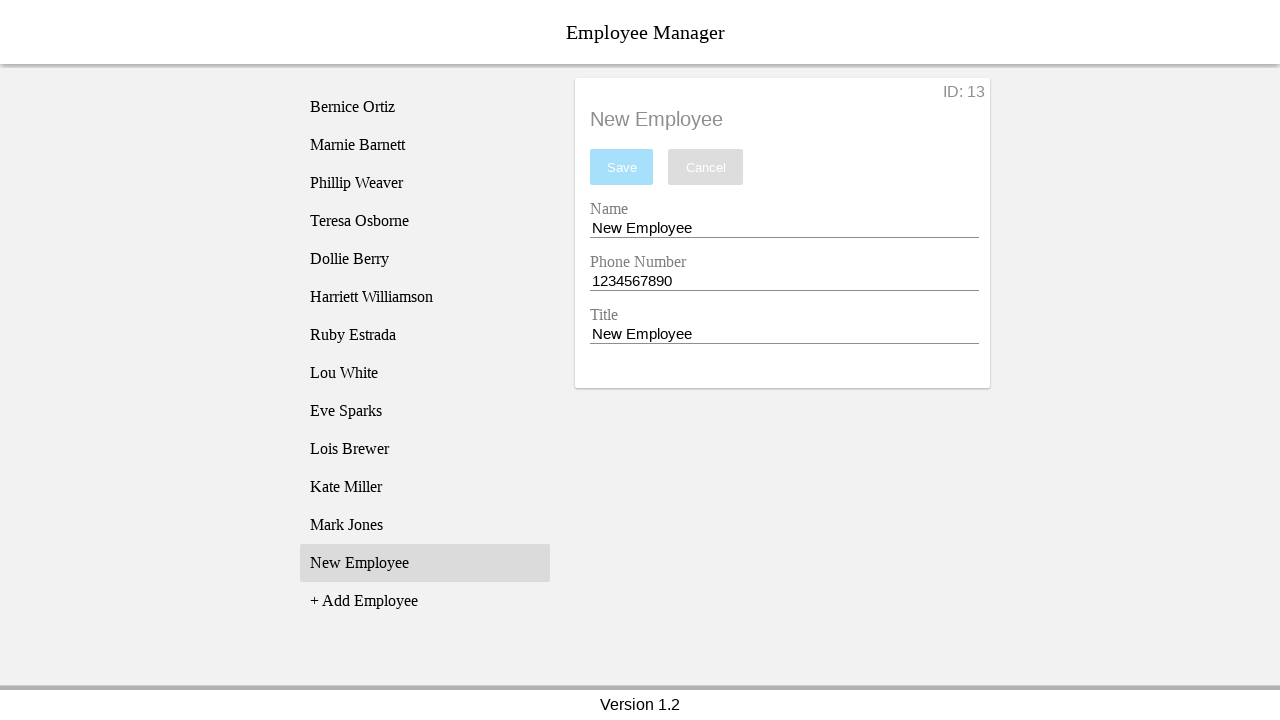

Entered employee name: Tokyo Moore on [name='nameEntry']
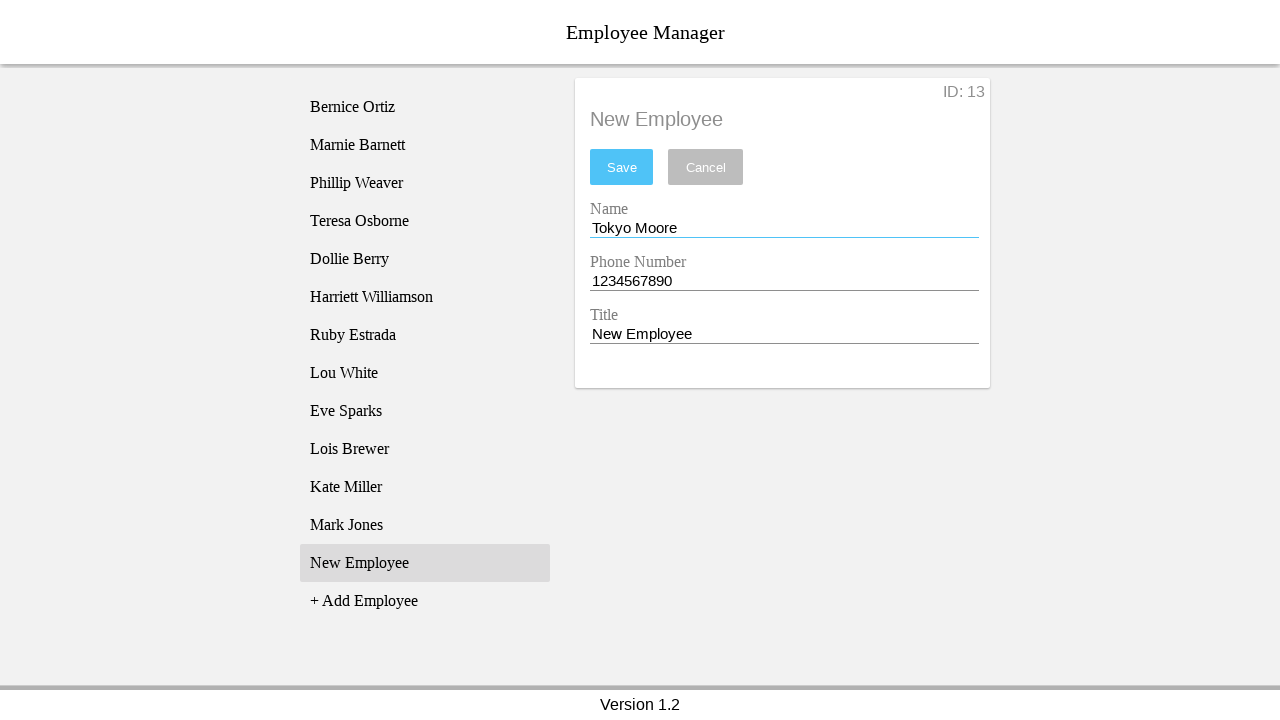

Entered employee phone: 3781286725 on [name='phoneEntry']
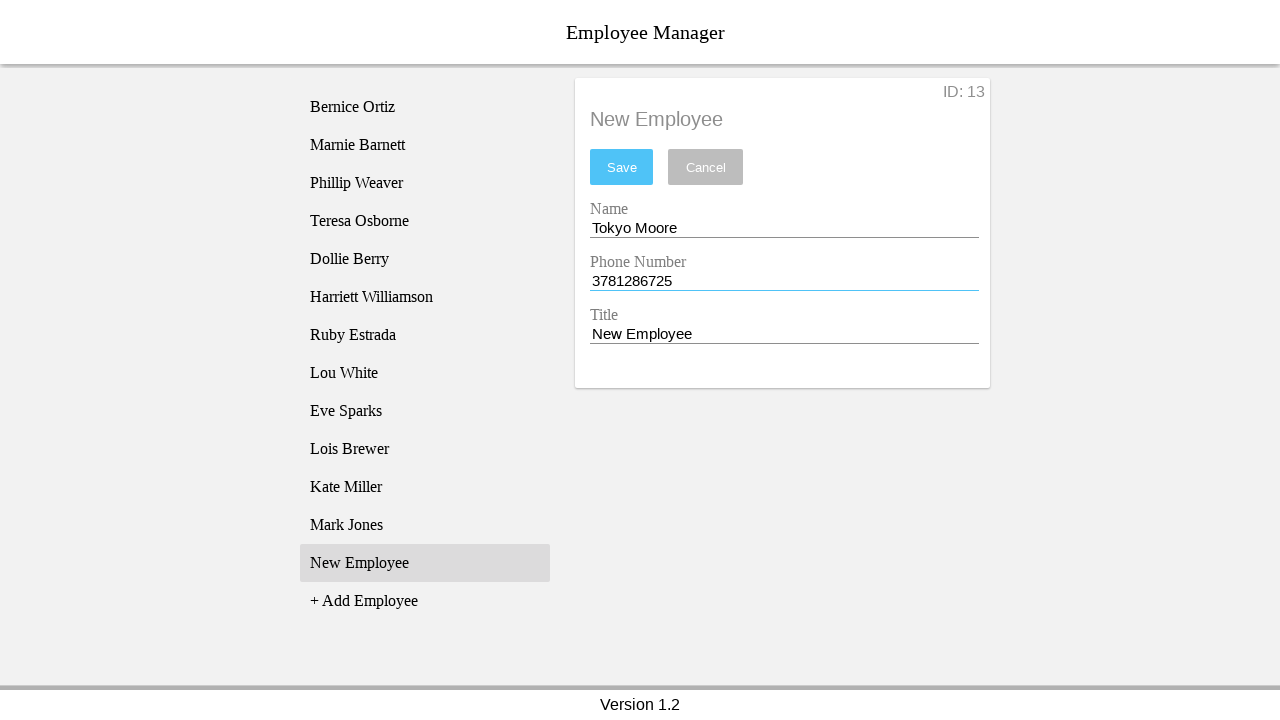

Entered employee title: HR on [name='titleEntry']
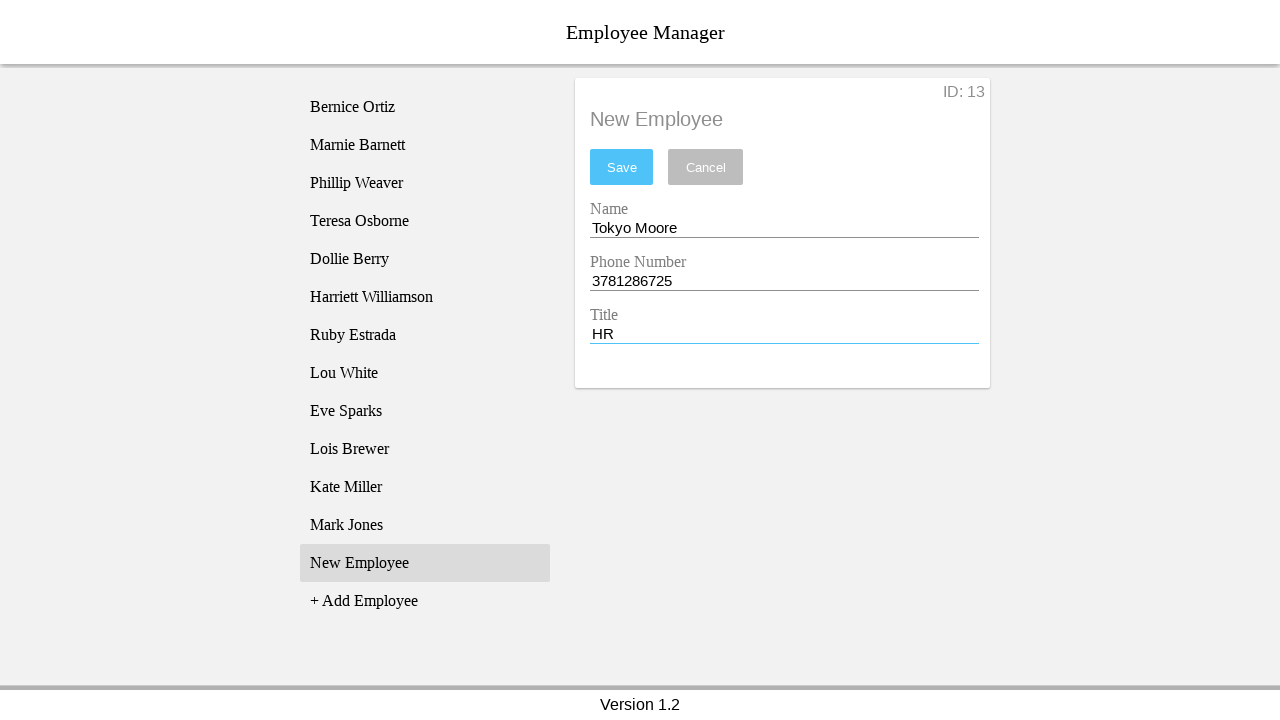

Clicked save button to add employee at (622, 167) on #saveBtn
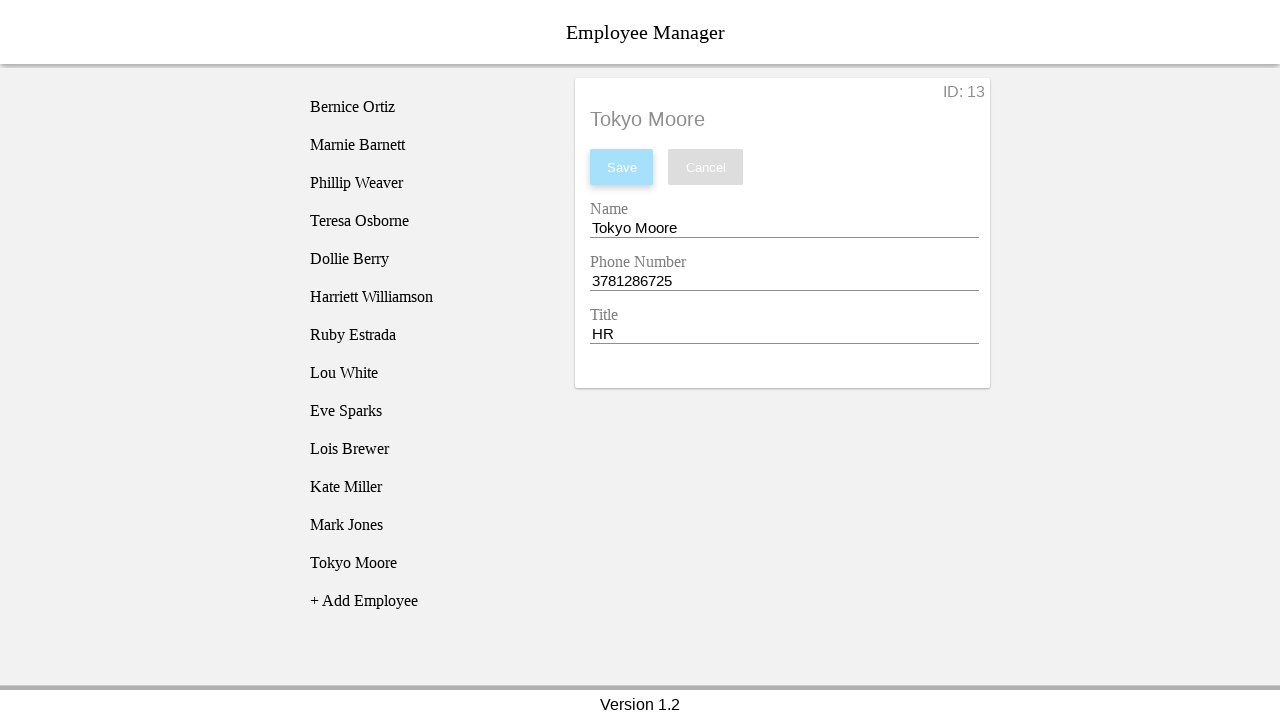

Waited for last employee save to complete
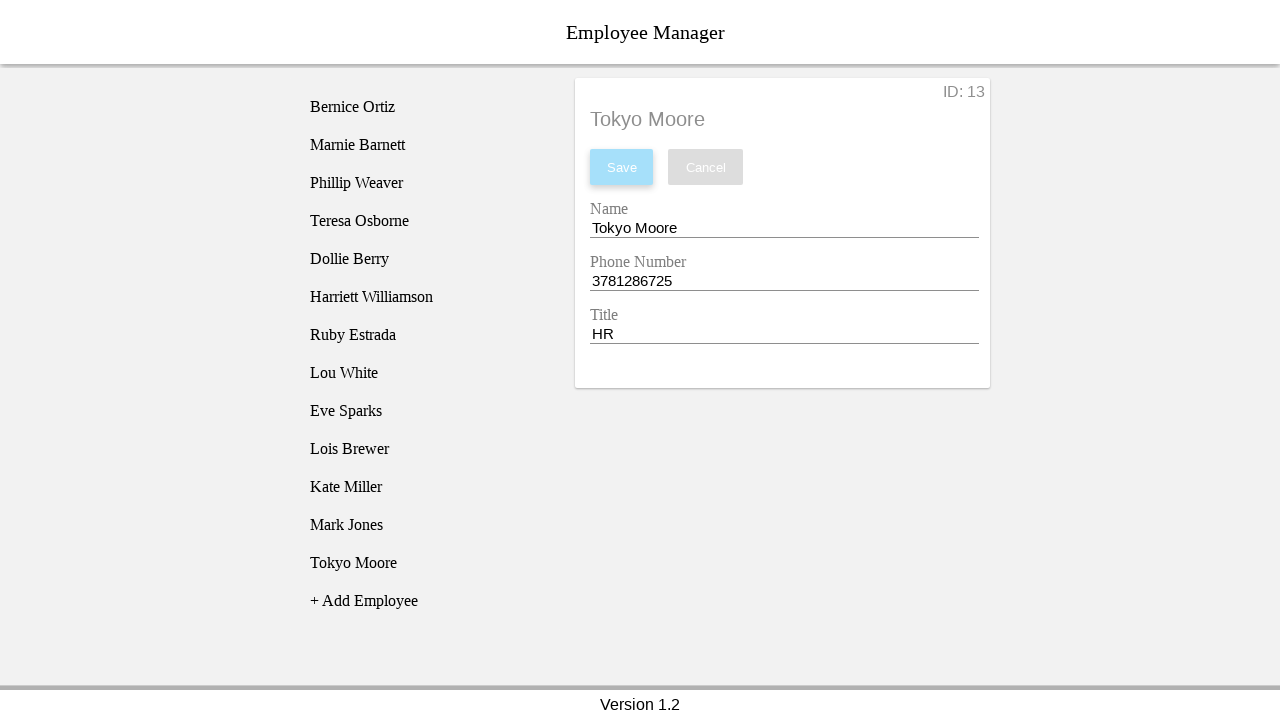

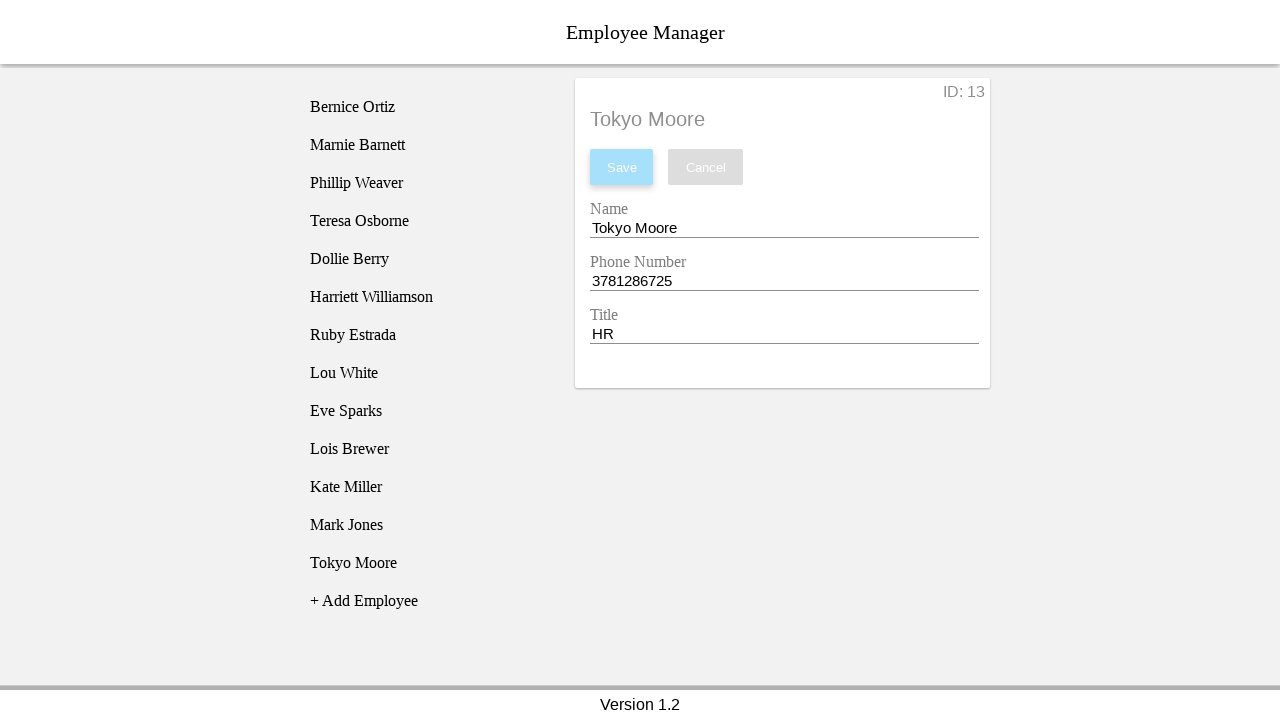